Tests double-click functionality on the jQuery dblclick demo page by scrolling to a blue box element inside an iframe and performing a double-click action to change its color

Starting URL: https://api.jquery.com/dblclick/

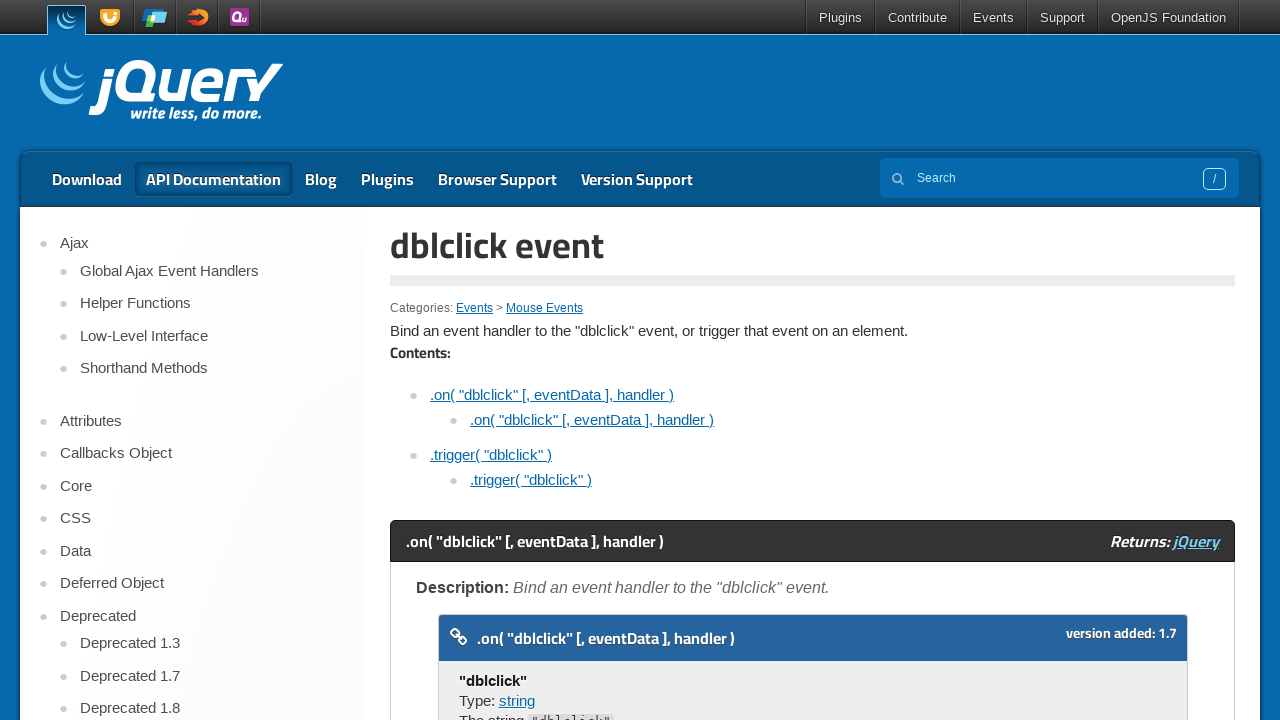

Navigated to jQuery dblclick demo page
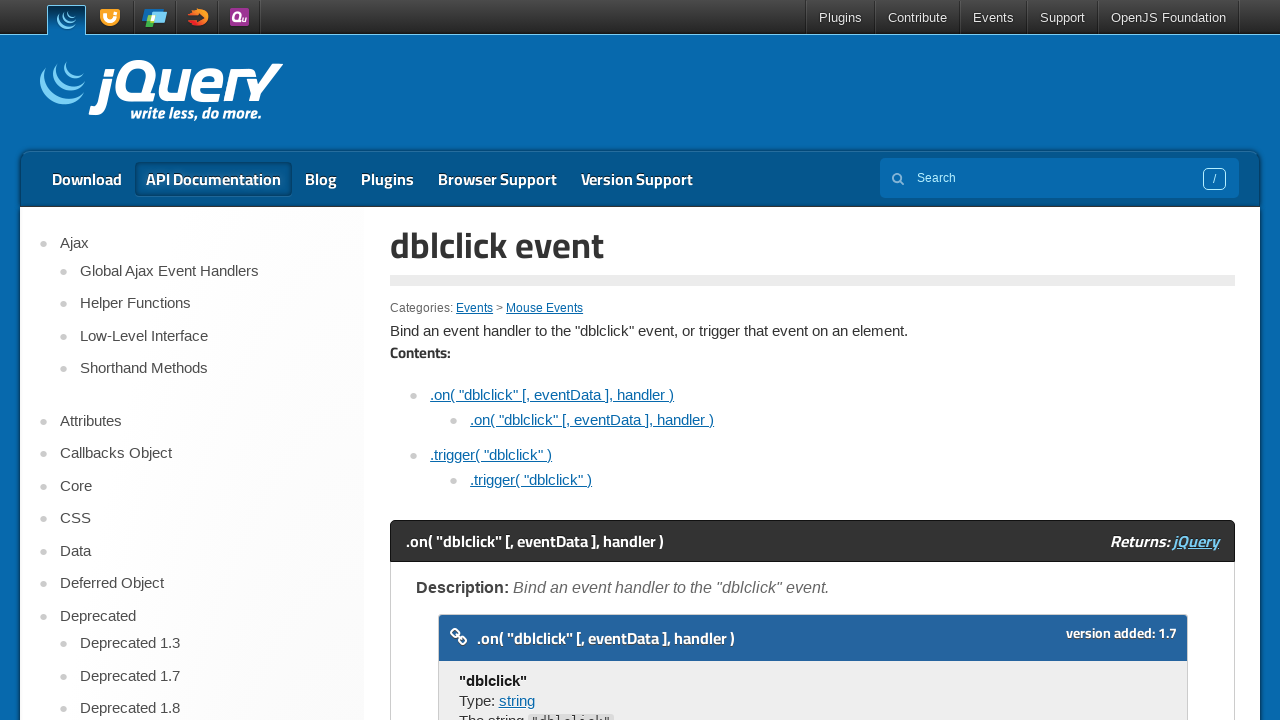

Located the first iframe on the page
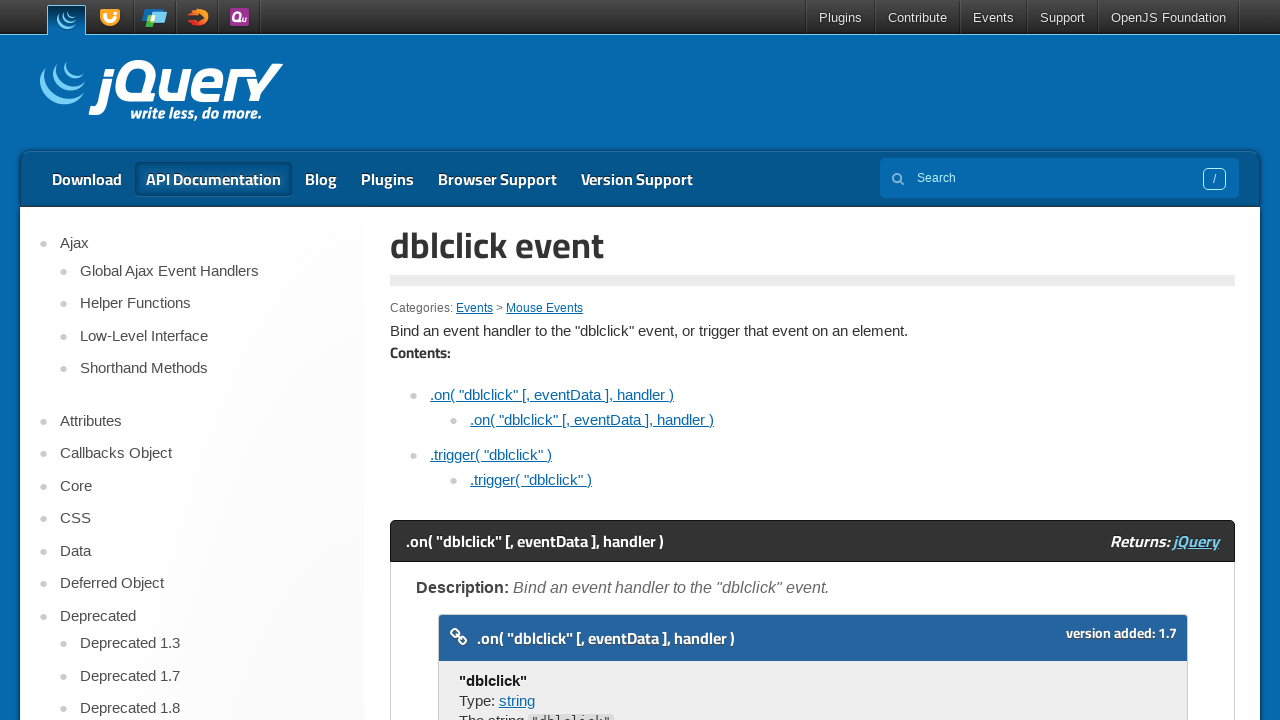

Located the blue box element inside the iframe
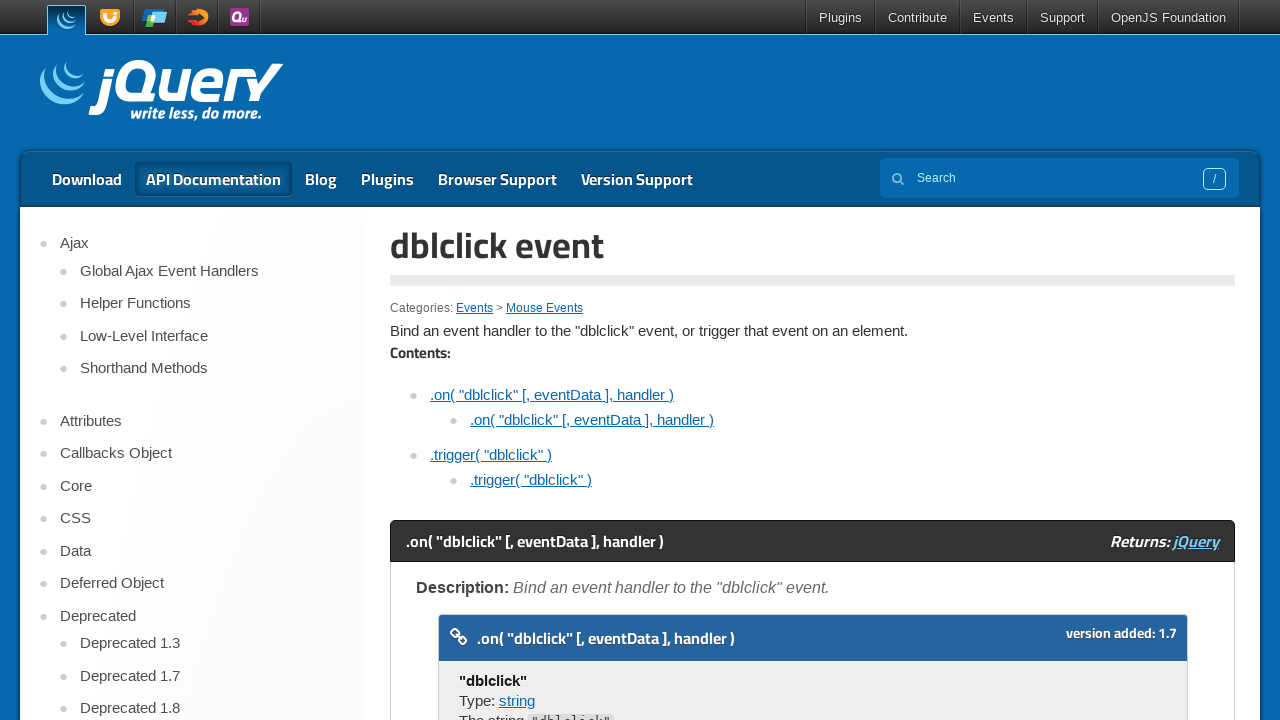

Scrolled the blue box element into view
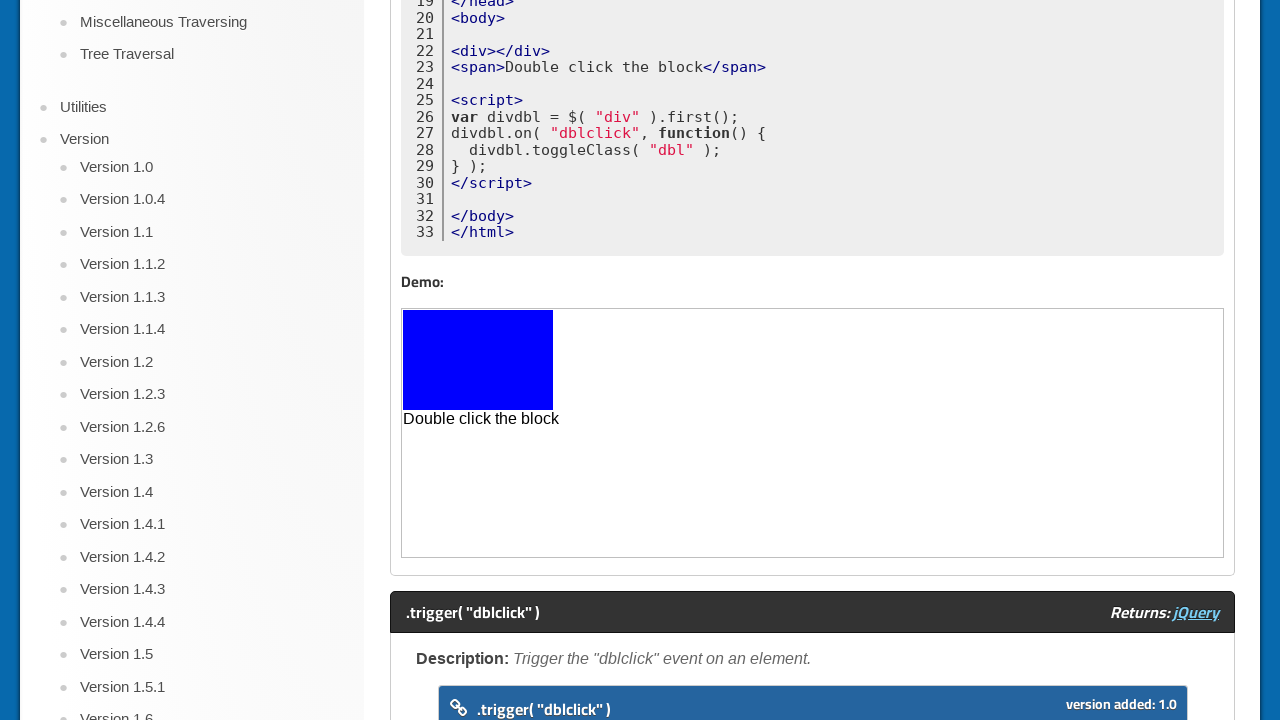

Double-clicked the blue box to trigger color change at (478, 360) on iframe >> nth=0 >> internal:control=enter-frame >> div >> nth=0
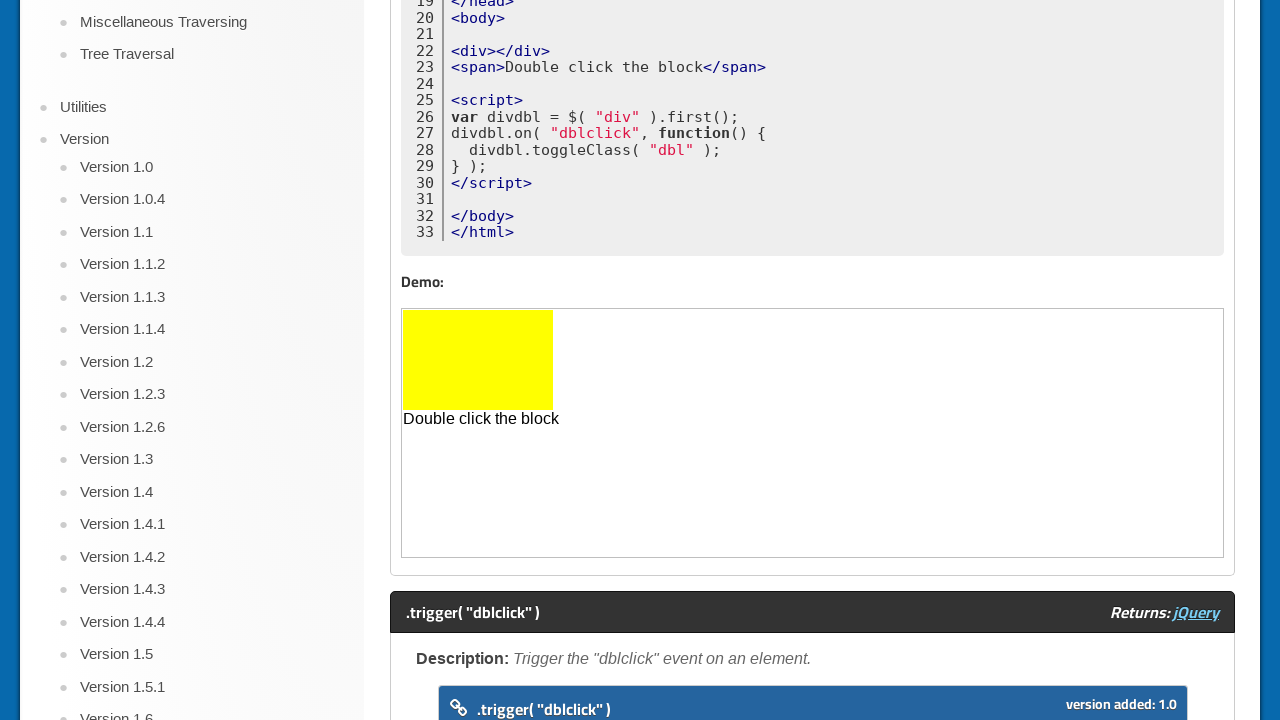

Waited 500ms for color change to take effect
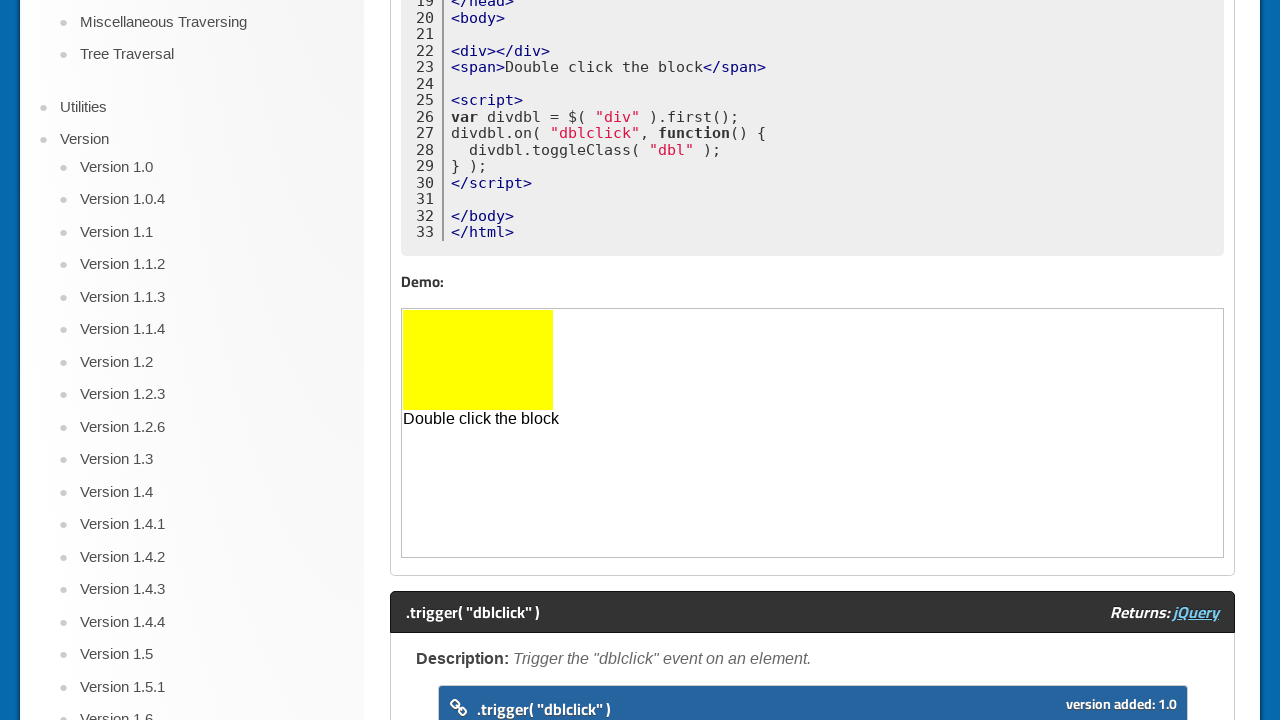

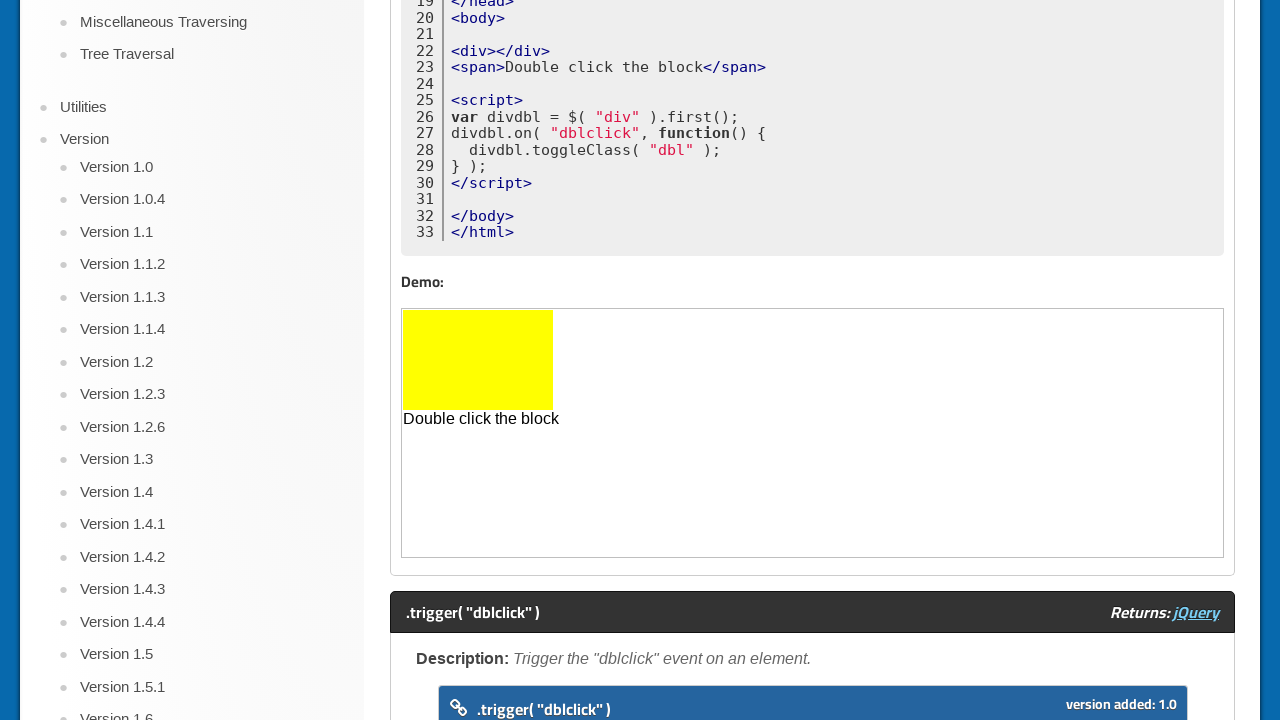